Tests iframe handling by switching between frames, clicking navigation to multiple frames section, then navigating through nested iframes to fill a text input field.

Starting URL: https://demo.automationtesting.in/Frames.html

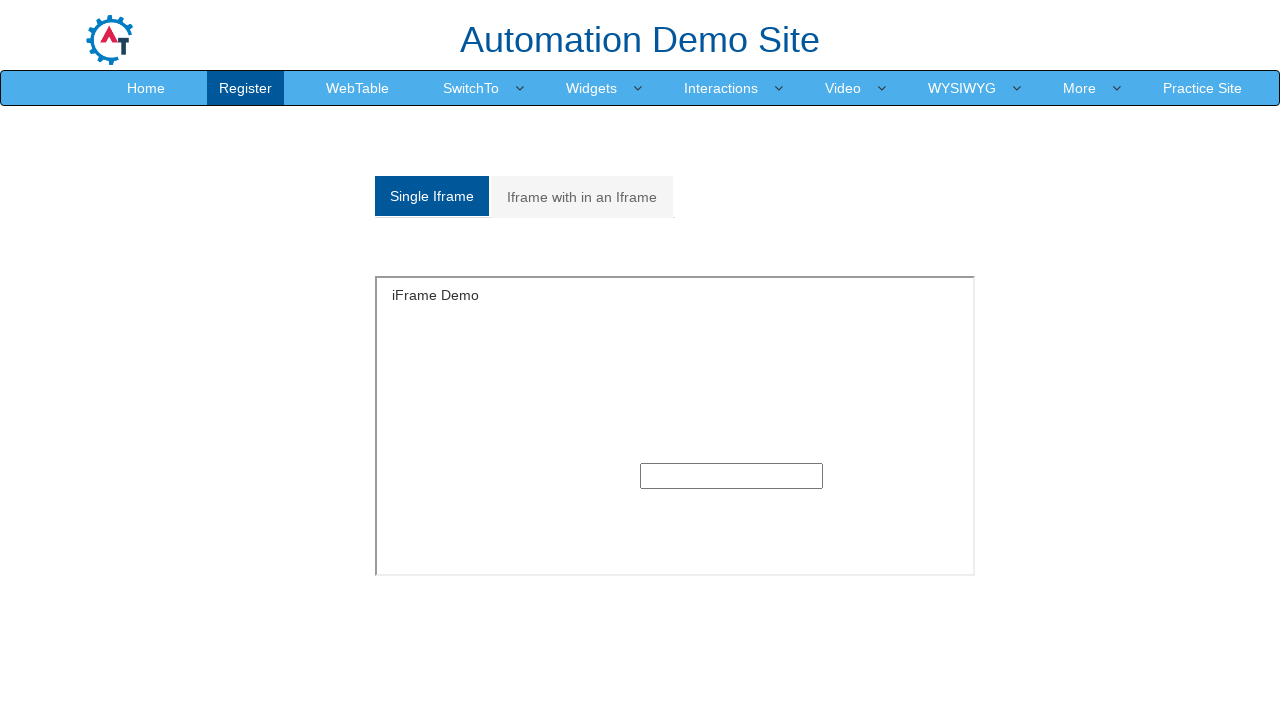

Waited for iframe to be present on the page
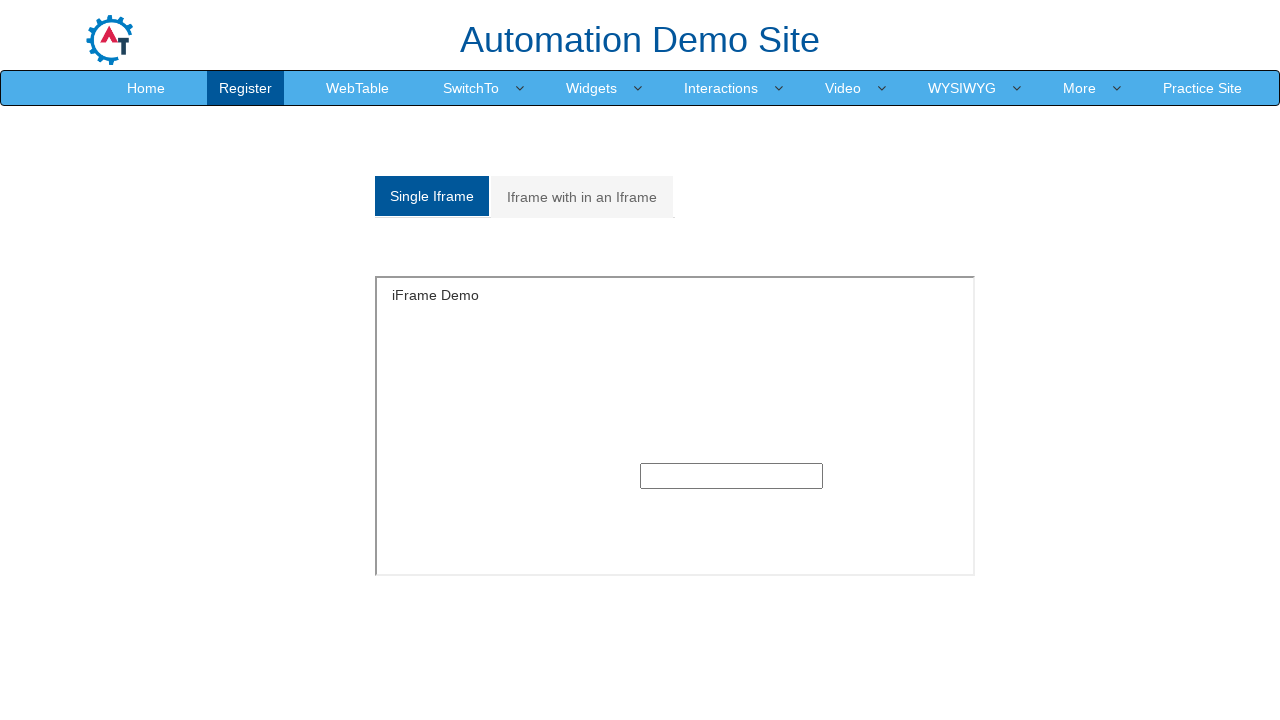

Located first iframe on the page
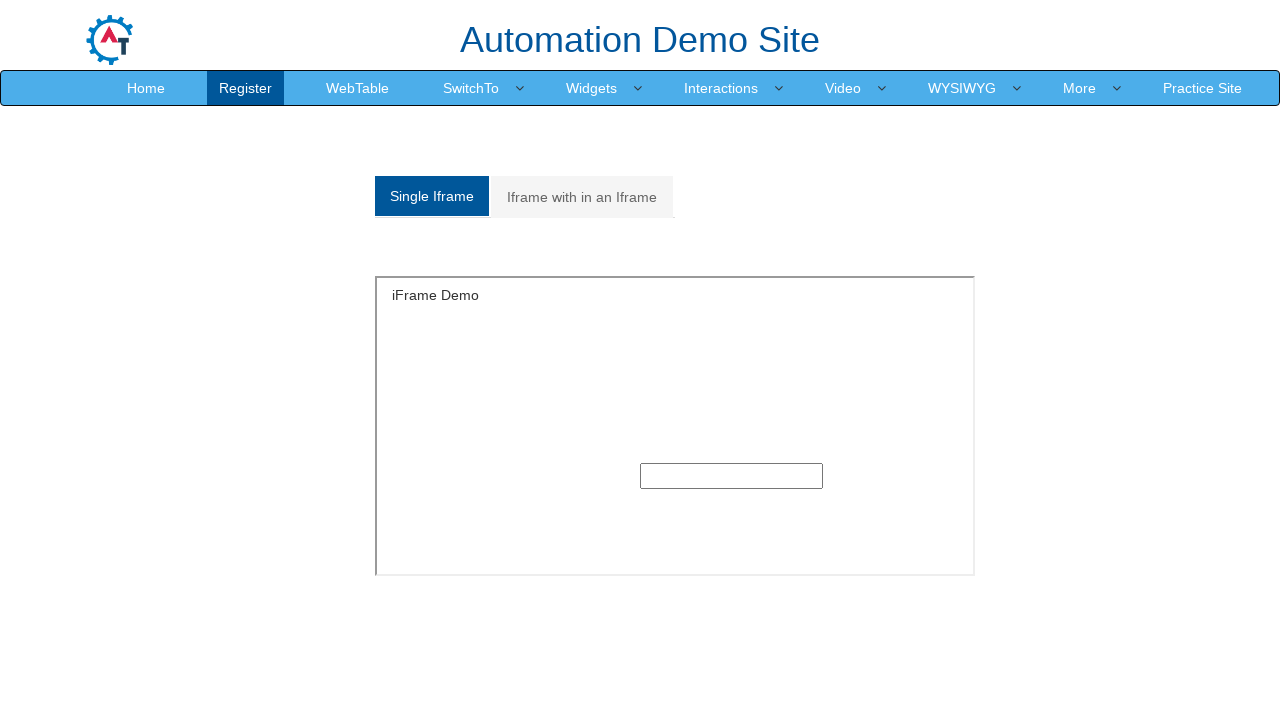

Clicked on second tab to navigate to Multiple Frames section at (582, 197) on (//a[@class='analystic'])[2]
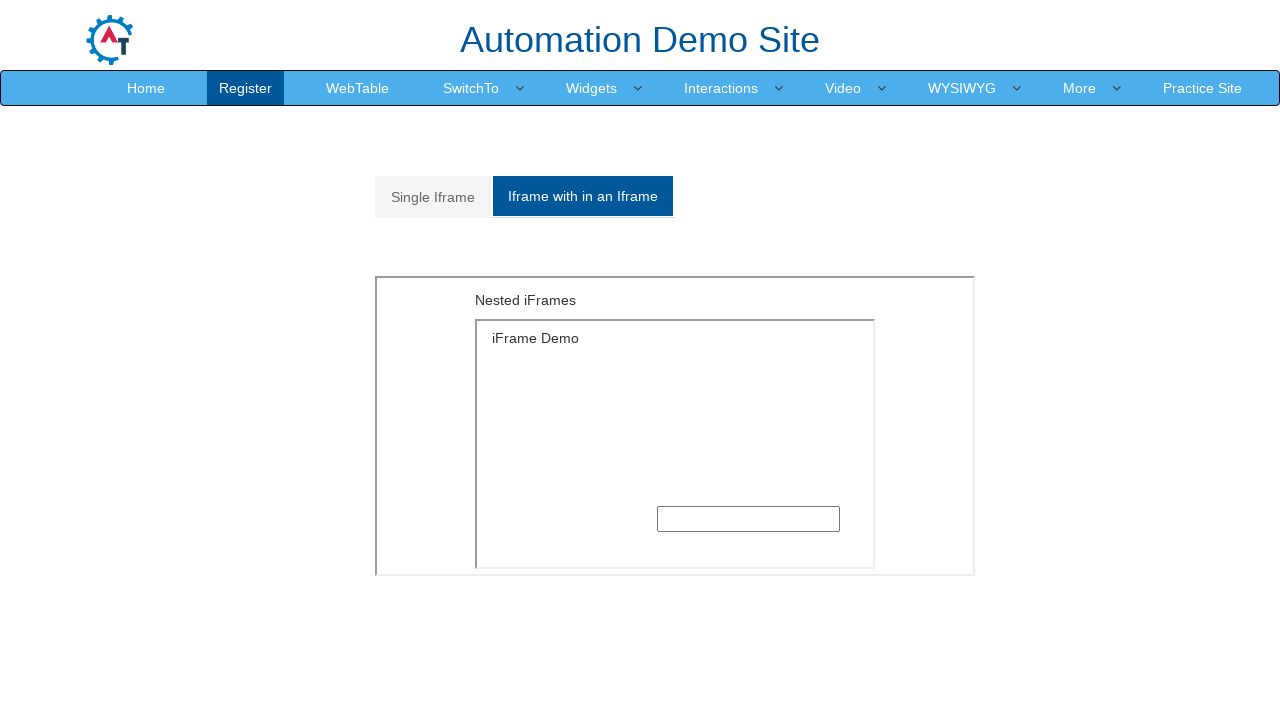

Waited for MultipleFrames.html iframe to load
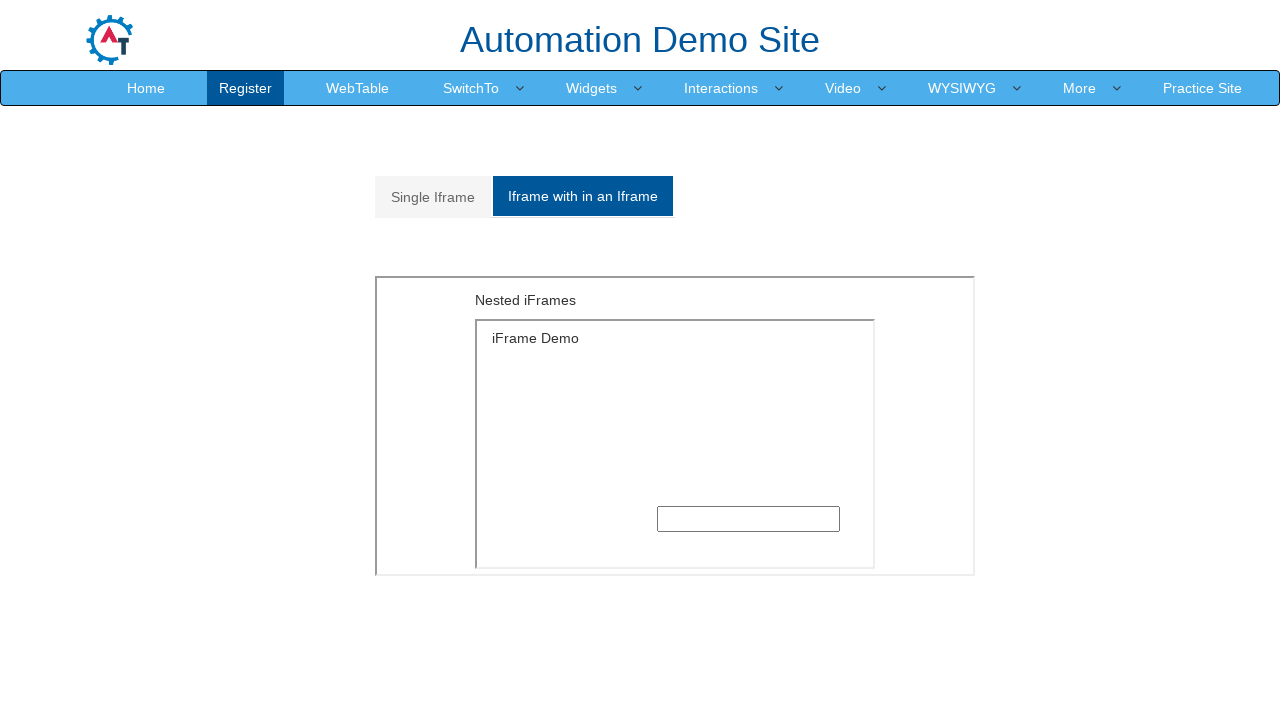

Located outer iframe with MultipleFrames.html
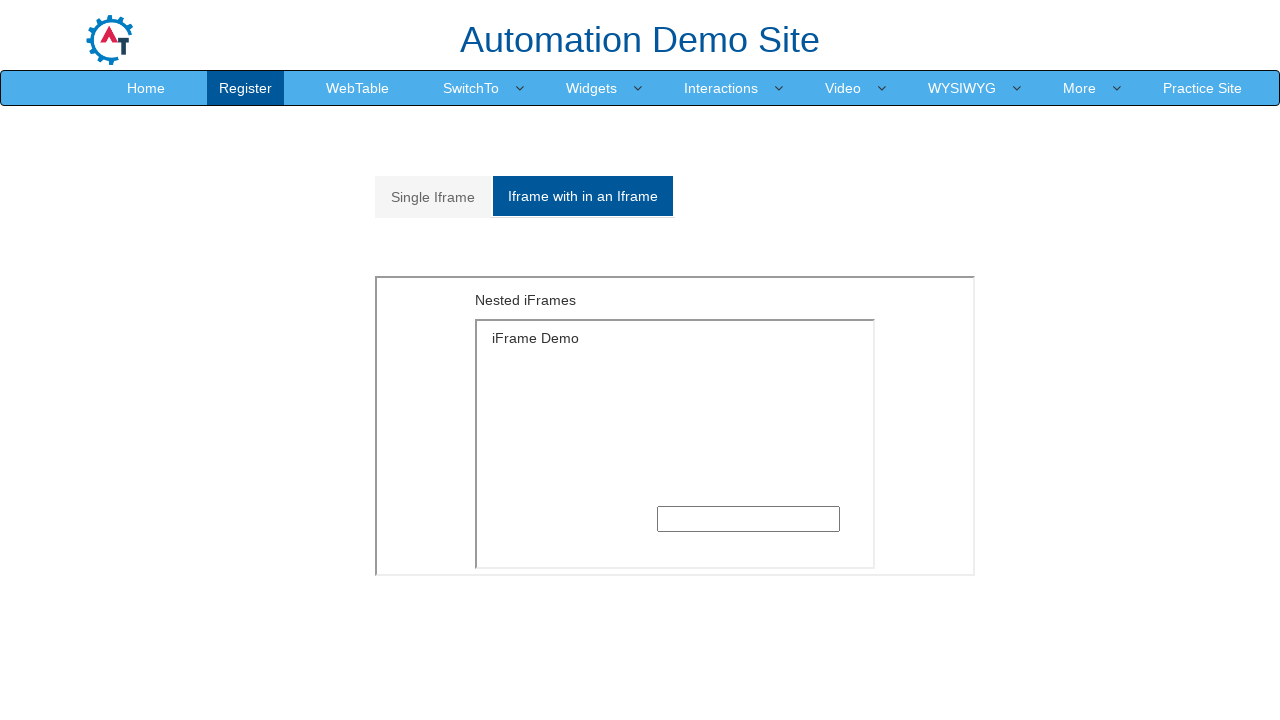

Located nested iframe within MultipleFrames iframe
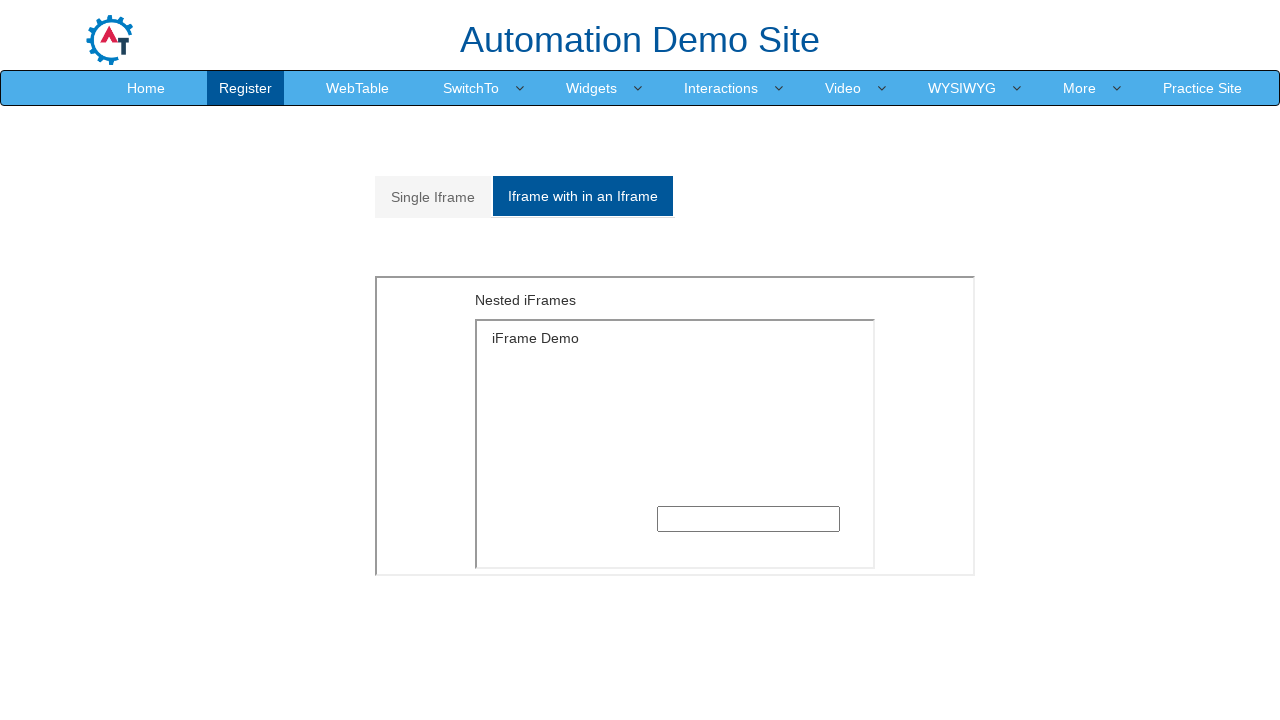

Filled text input field with 'ziya' in nested iframe on iframe[src='MultipleFrames.html'] >> internal:control=enter-frame >> iframe >> n
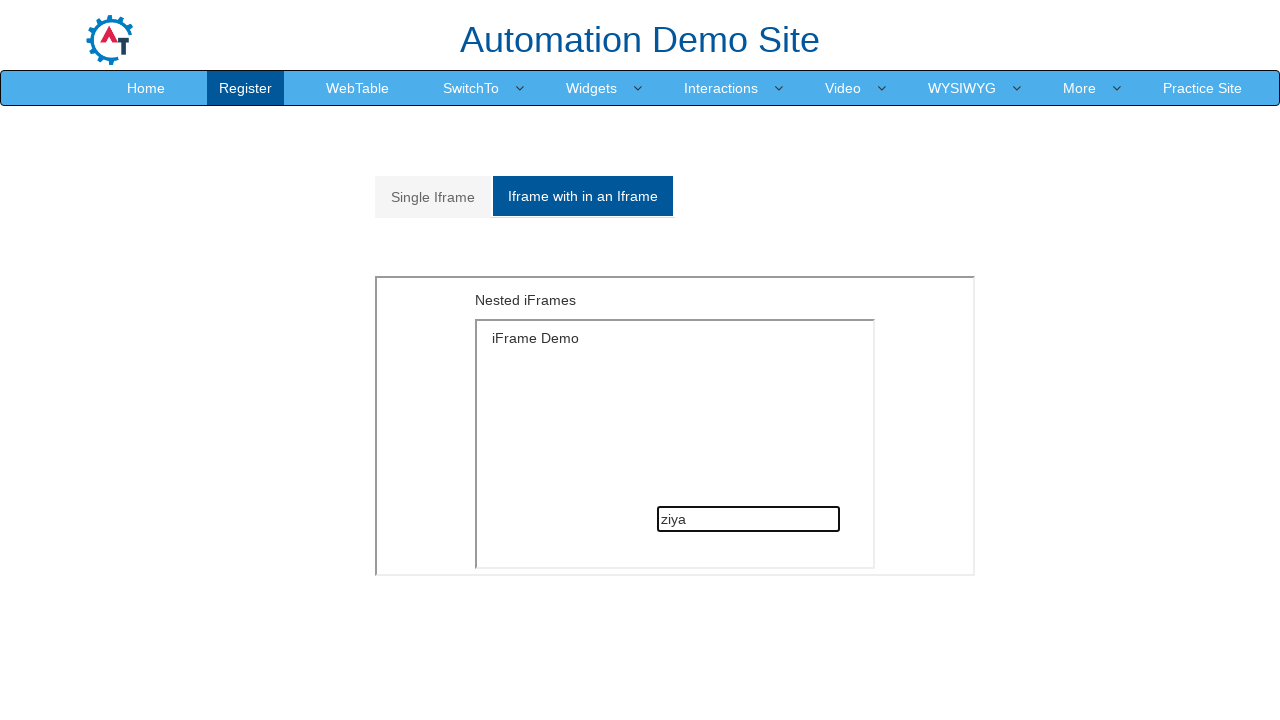

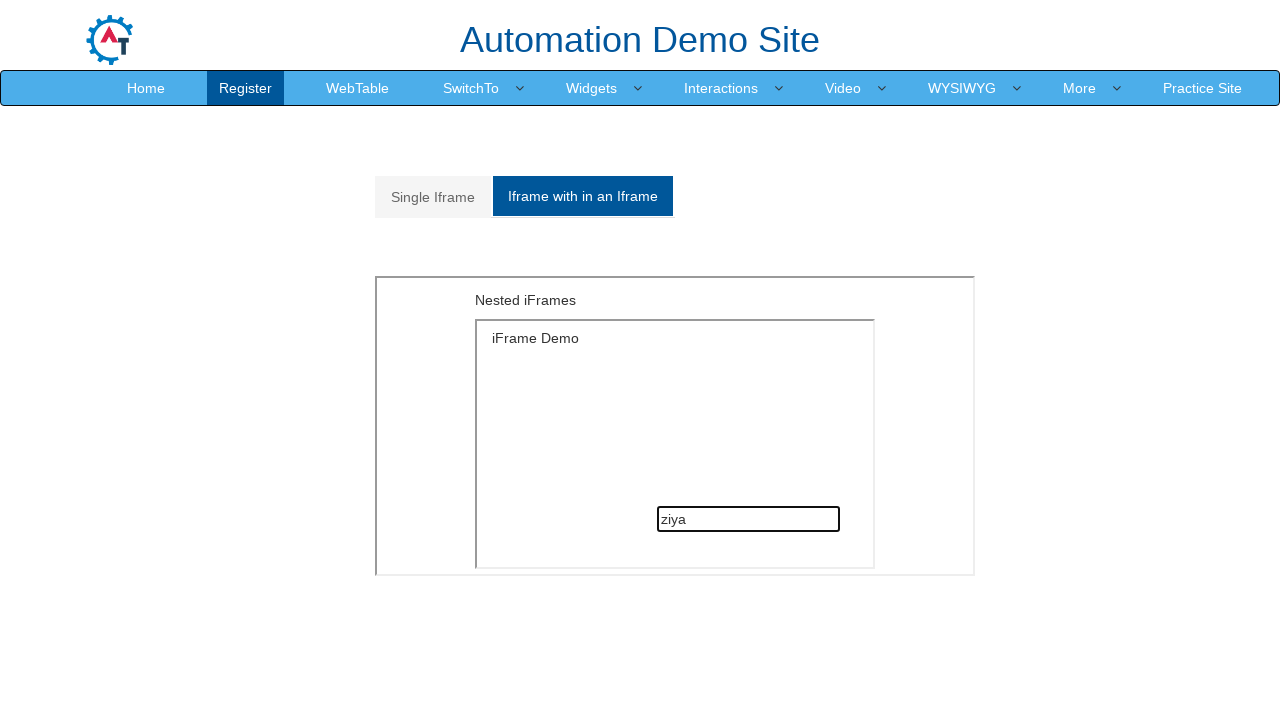